Tests the Back button functionality on the answers page for question 1, verifying it returns to question 1.

Starting URL: https://shemsvcollege.github.io/Trivia/

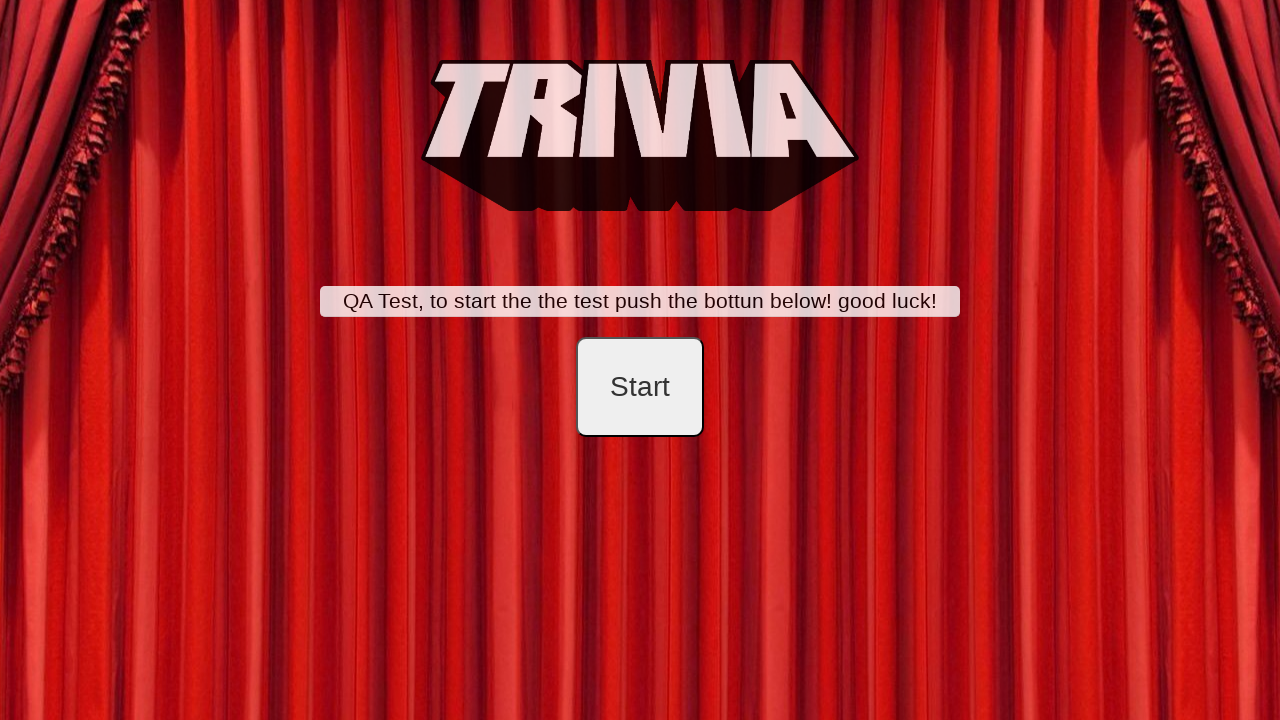

Clicked start button to begin trivia at (640, 387) on #startB
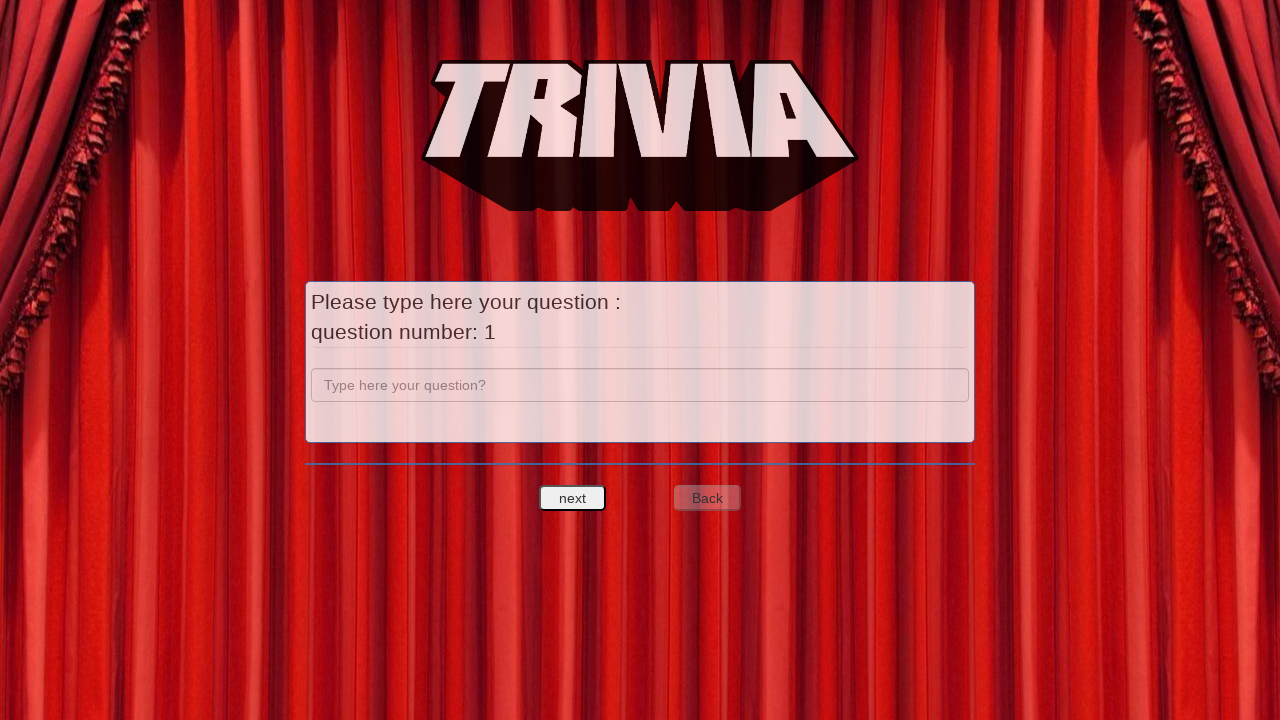

Entered answer 'a' to question 1 on input[name='question']
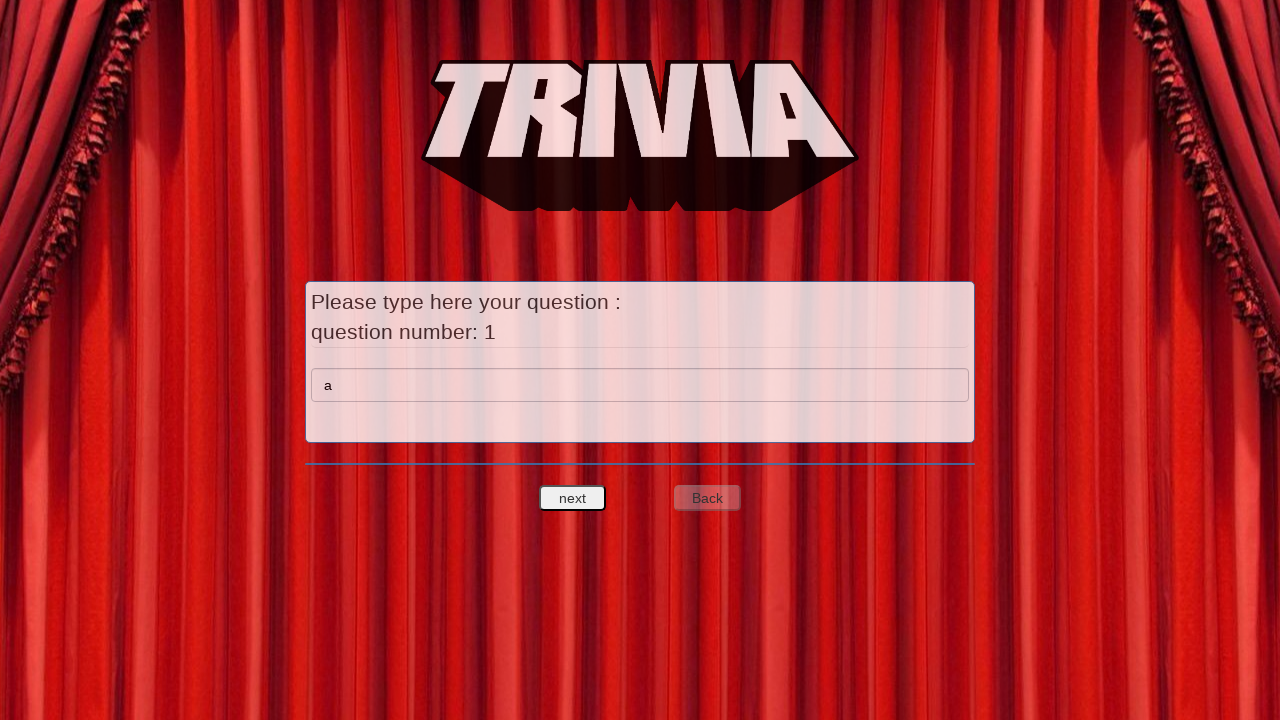

Clicked next question button to proceed to question 2 at (573, 498) on #nextquest
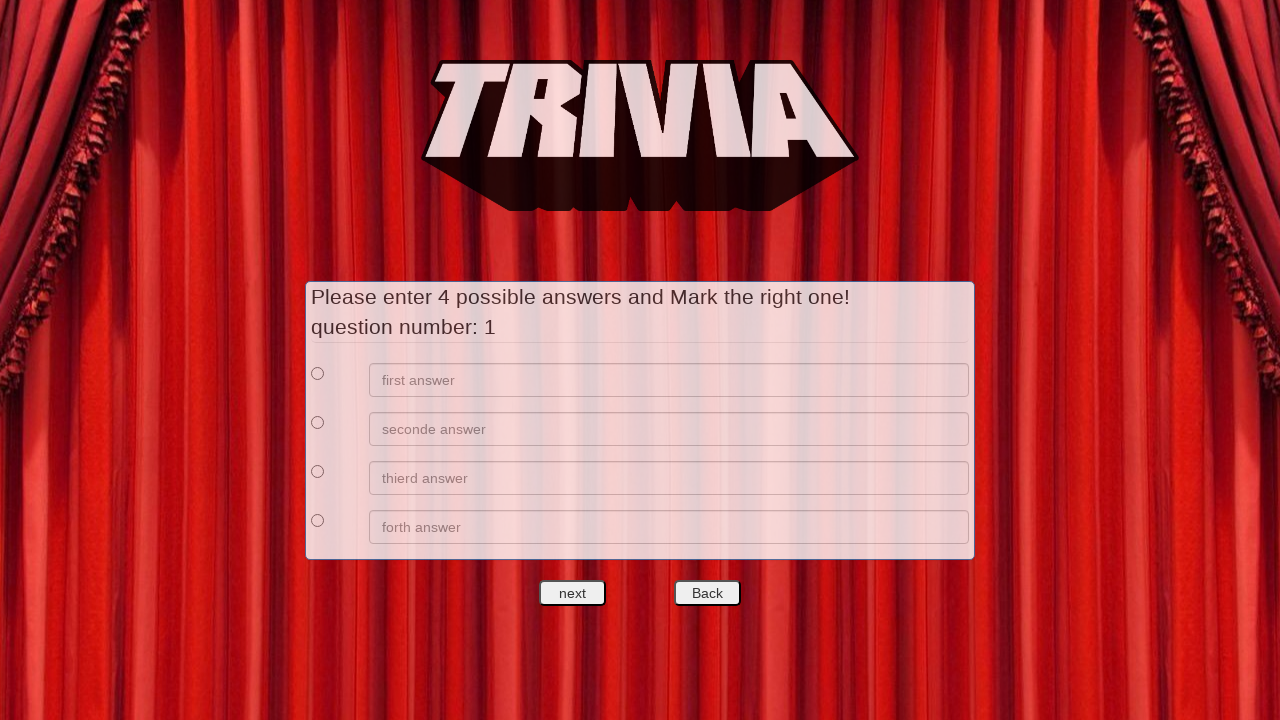

Clicked back button on answers page at (707, 593) on #backquest
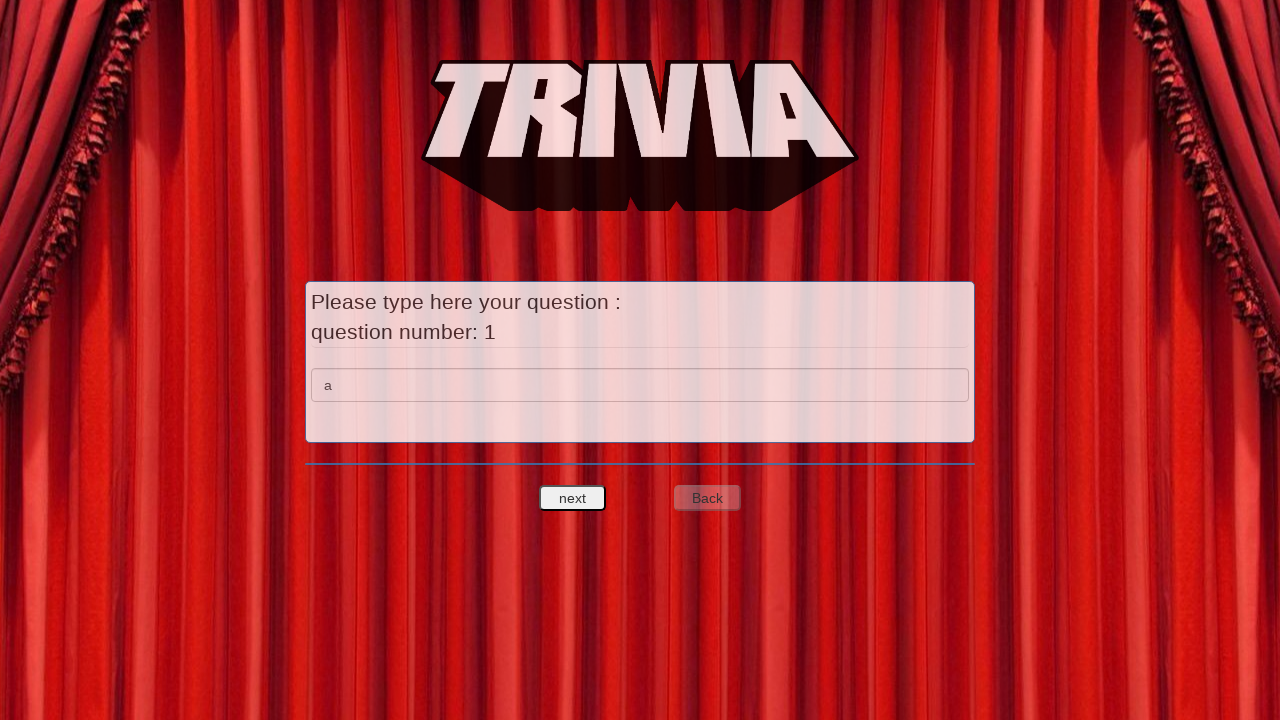

Verified that back button returned to question 1
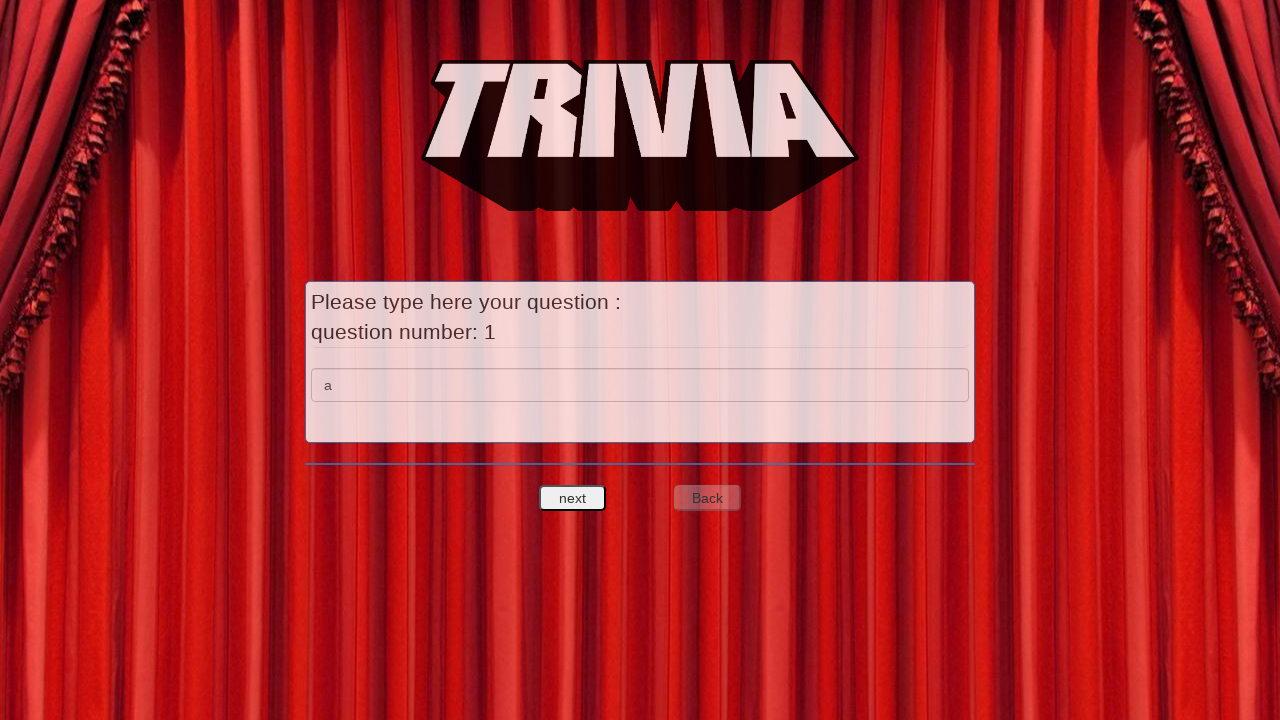

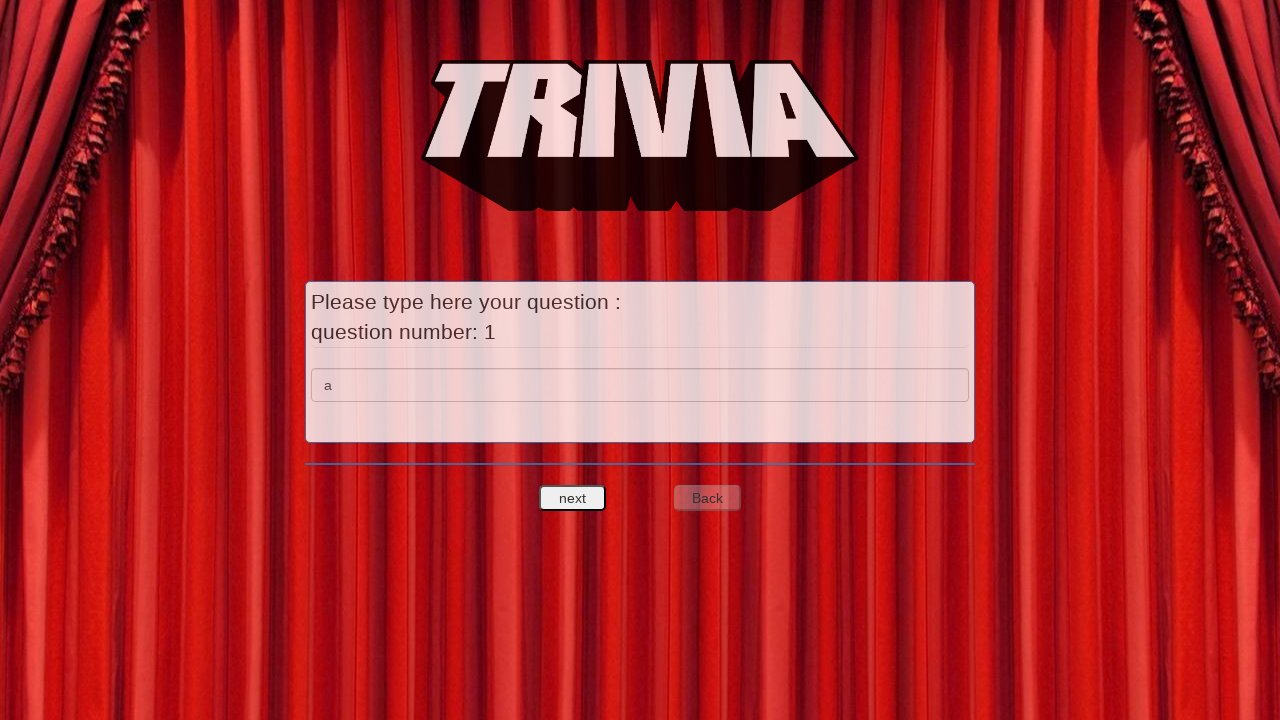